Tests drag and drop functionality by navigating to a drag and drop page and performing a drag operation on an element

Starting URL: https://only-testing-blog.blogspot.com/

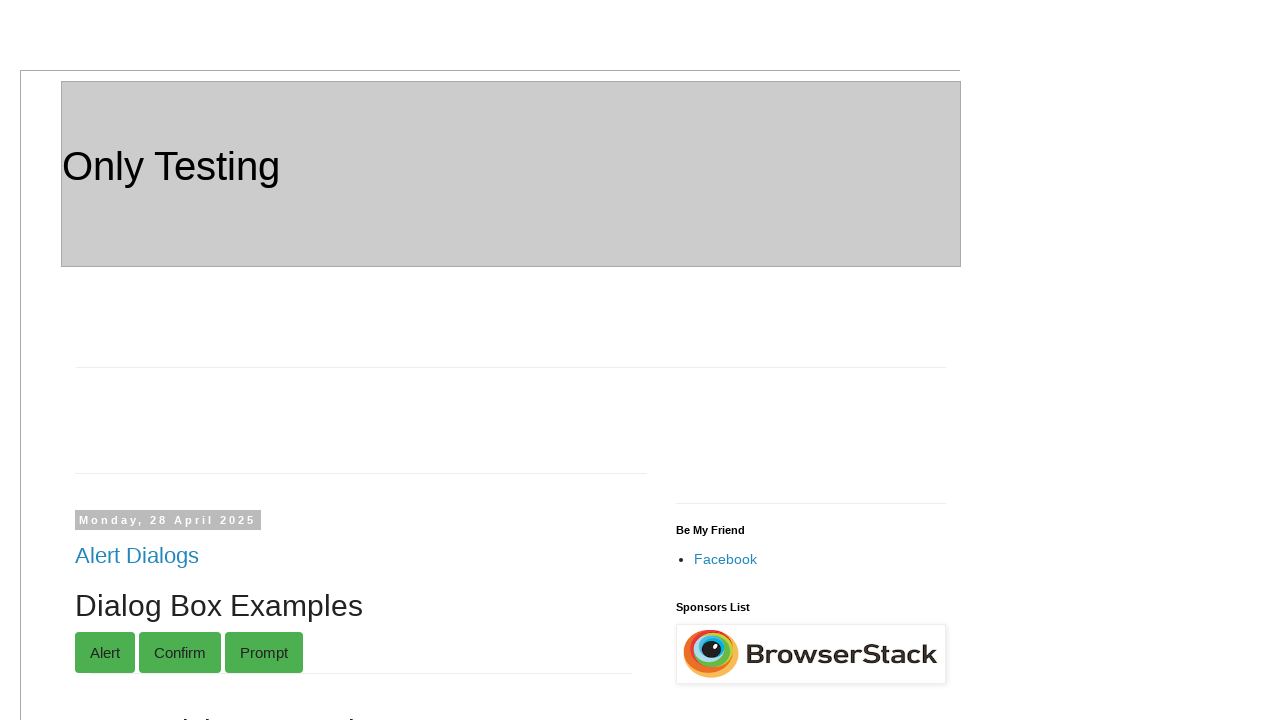

Clicked on Drag and Drop link to navigate to drag and drop page at (146, 361) on a:text('Drag and Drop')
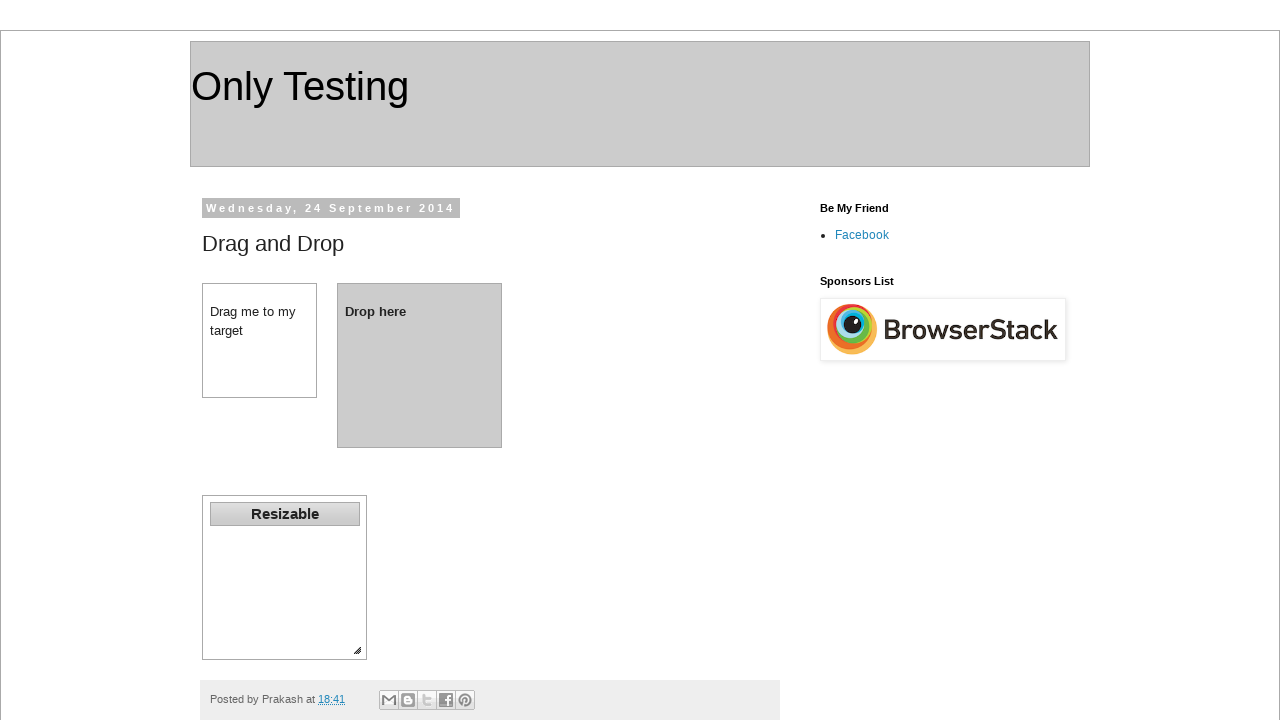

Drag element #dragdiv loaded and visible
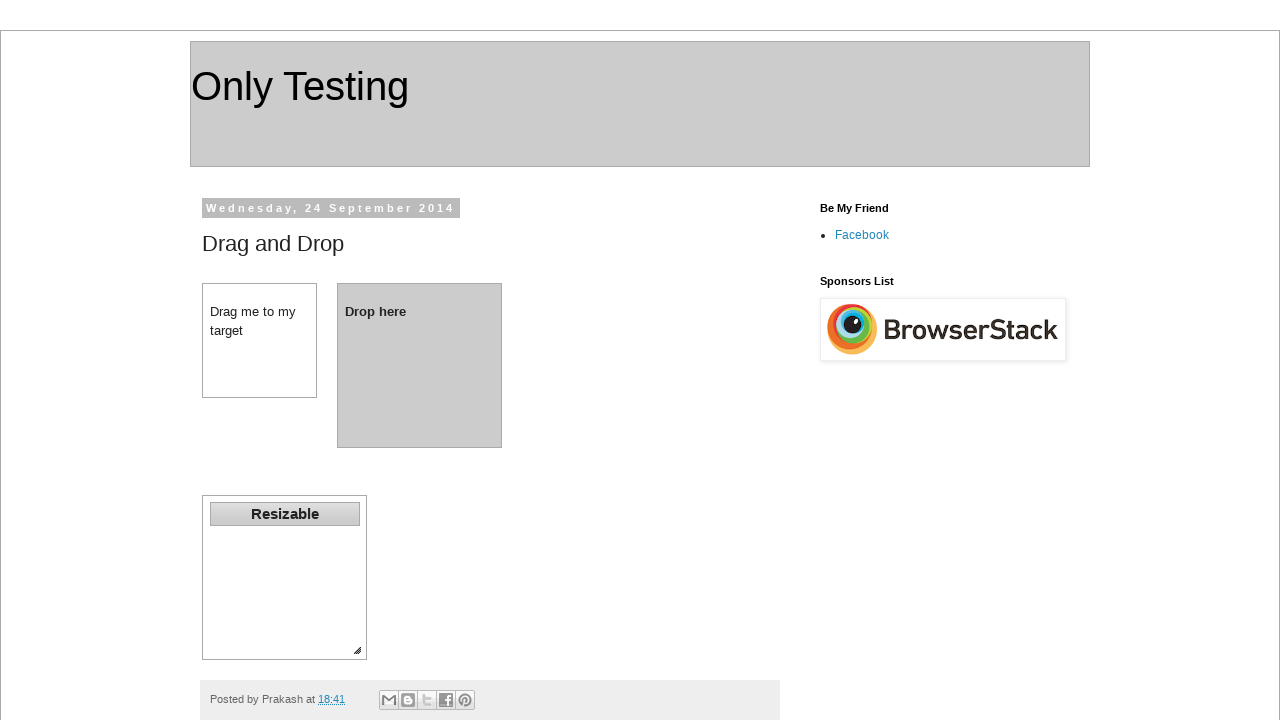

Located the draggable element #dragdiv
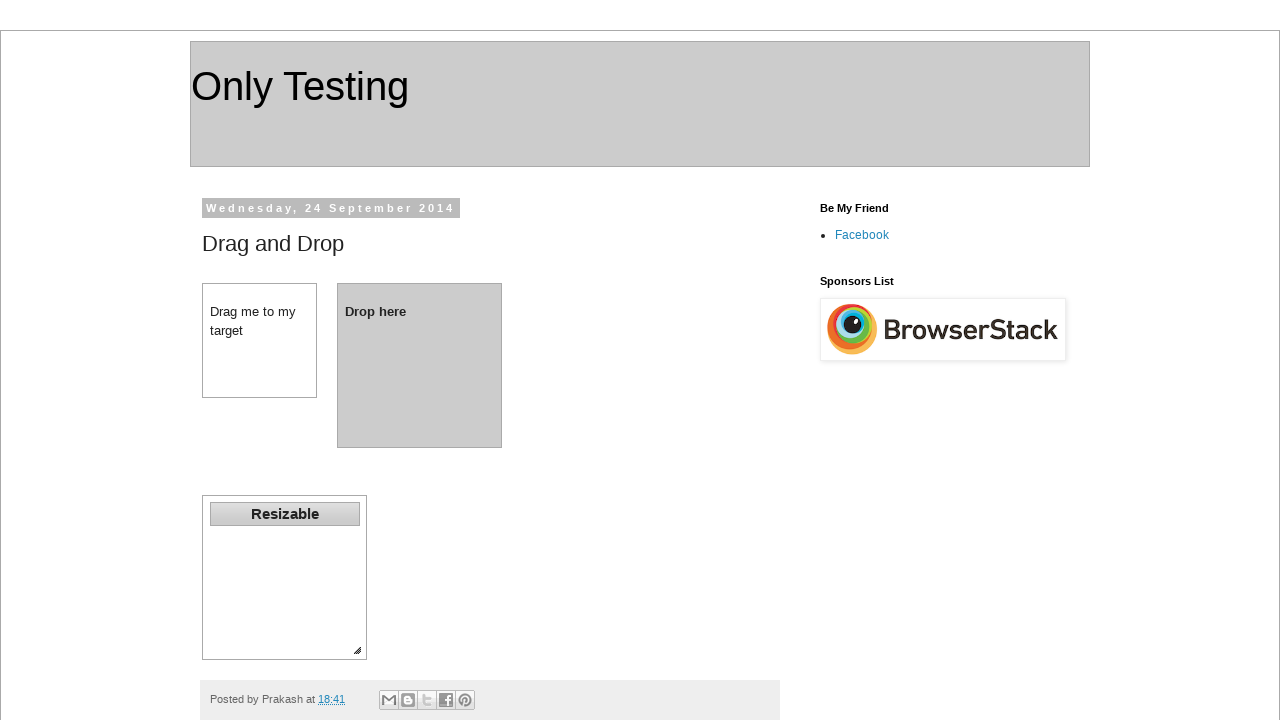

Dragged element 100 pixels horizontally and 100 pixels vertically at (303, 384)
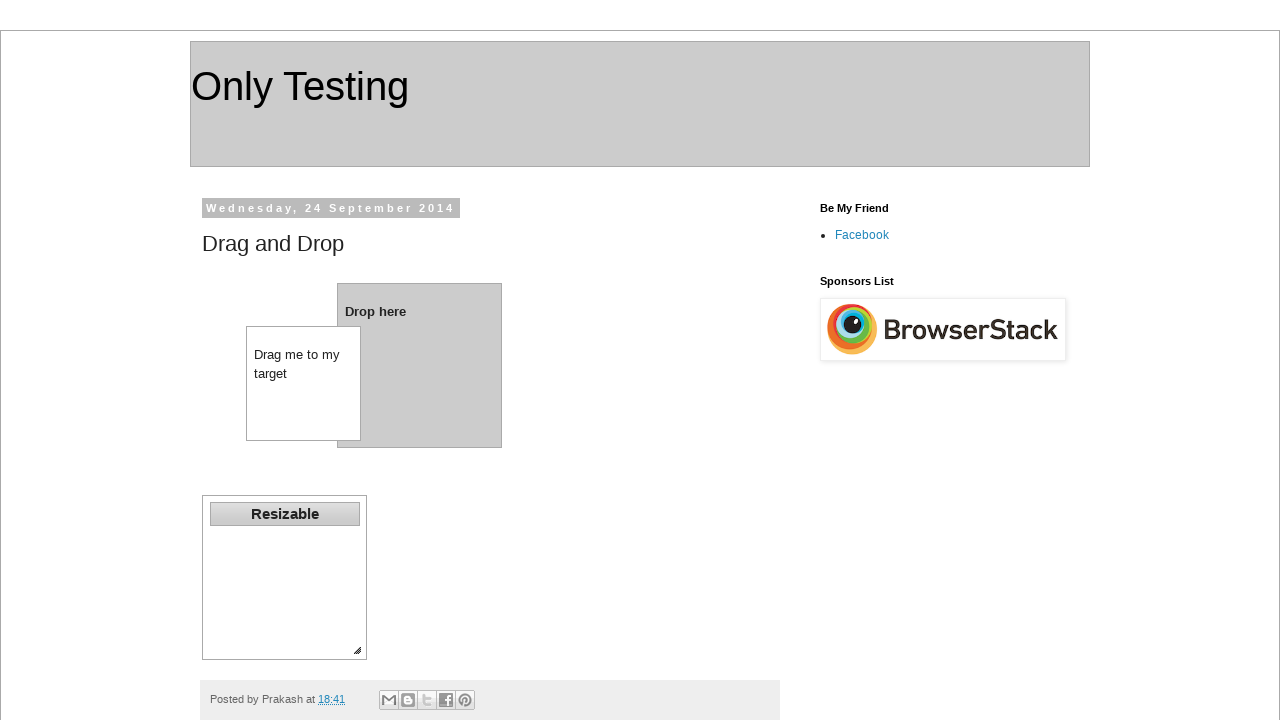

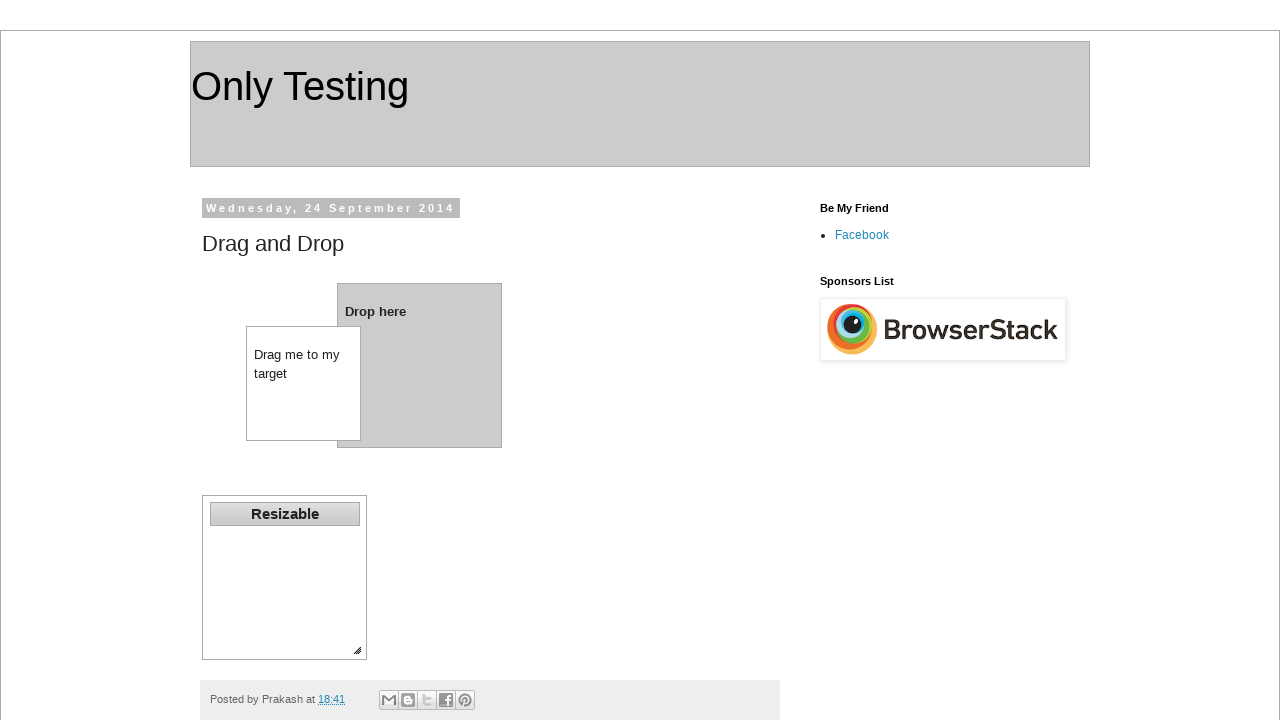